Tests that the Alt+Enter keyboard shortcut works correctly in the Monaco code editor on freeCodeCamp, adding a newline character to the editor content.

Starting URL: https://www.freecodecamp.org/learn/responsive-web-design/basic-html-and-html5/say-hello-to-html-elements

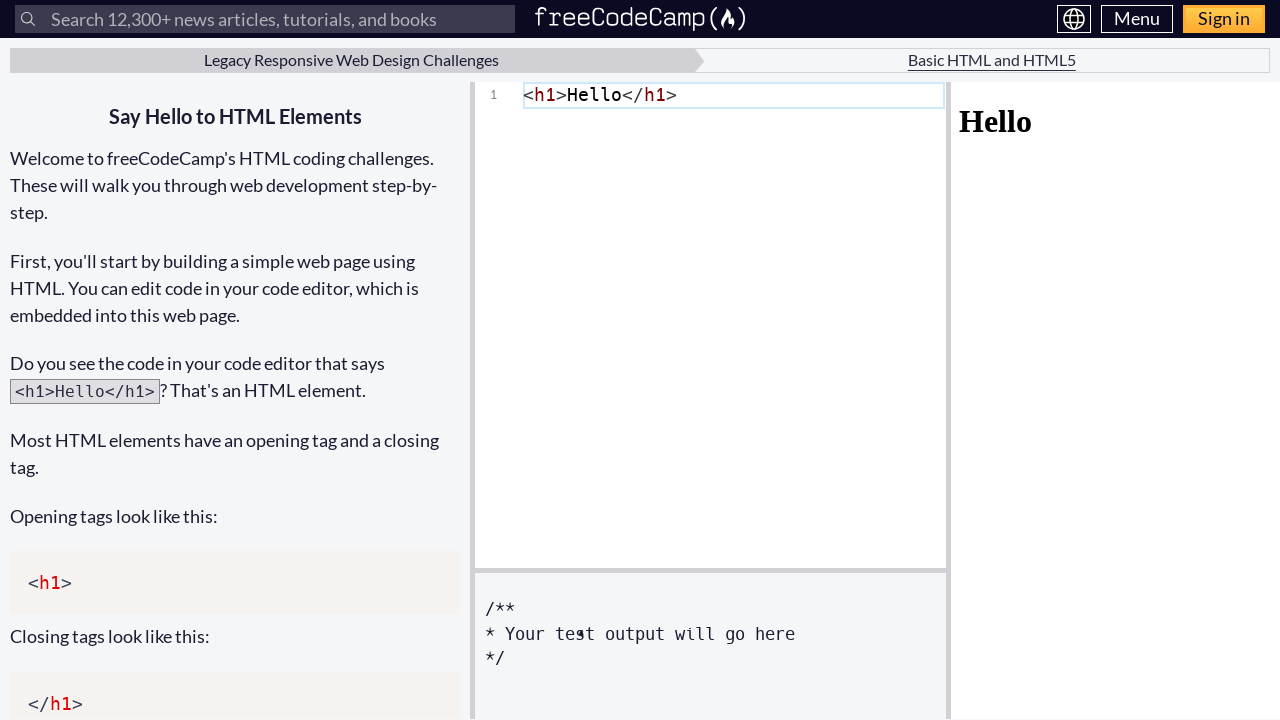

Monaco editor loaded and selector found
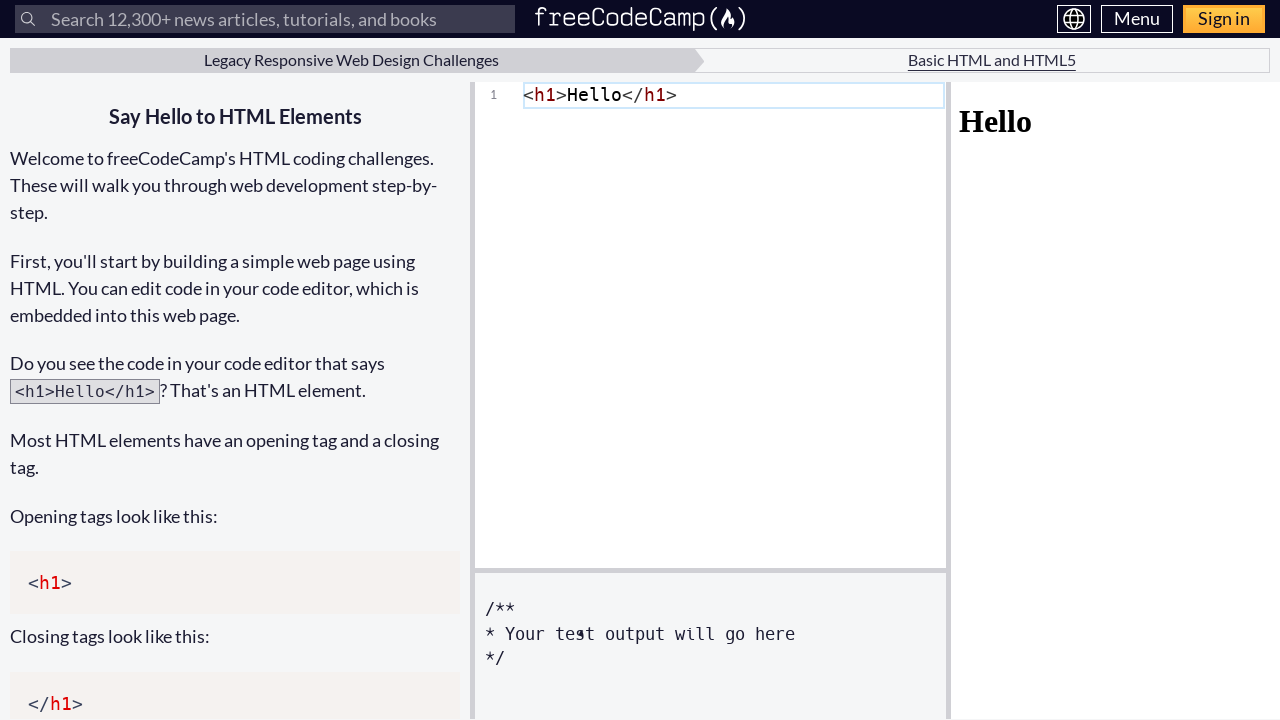

Clicked on Monaco editor to focus it
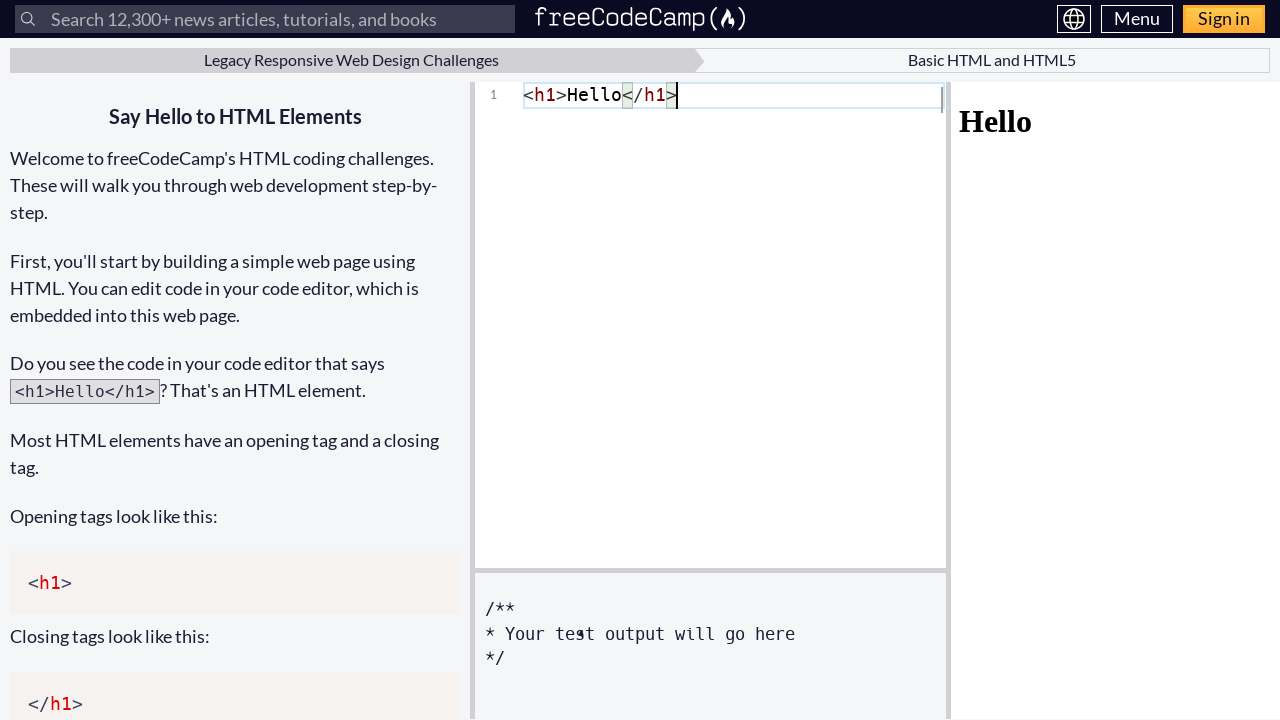

Pressed Alt+Enter keyboard shortcut
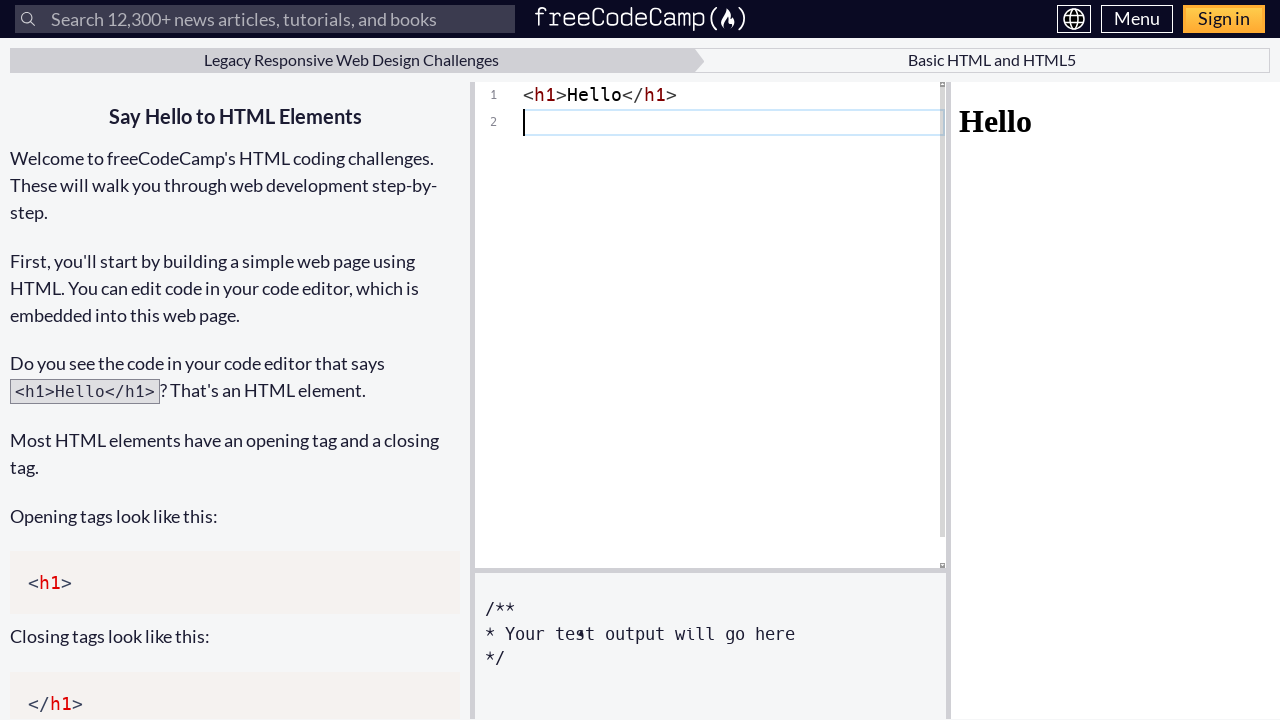

Waited 500ms for editor to process Alt+Enter input
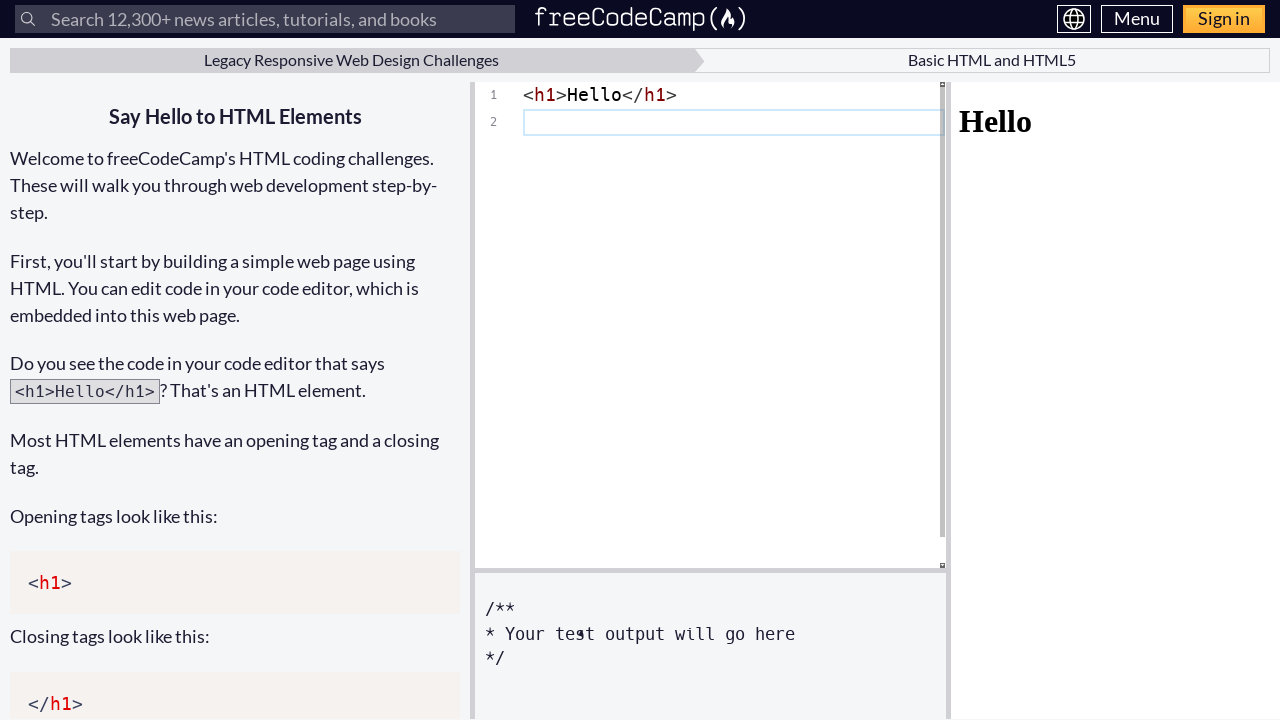

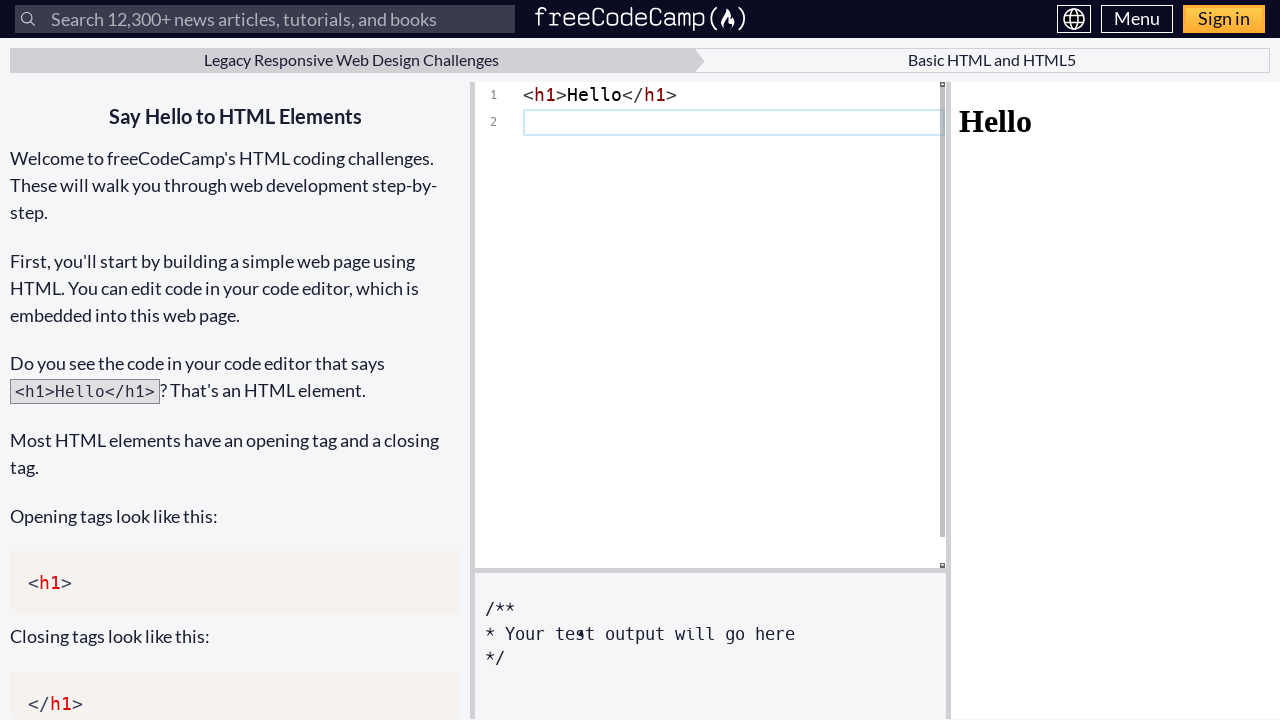